Tests a math exercise page by reading two numbers from the page, calculating their sum, selecting the answer from a dropdown, submitting the form, and accepting the result alert.

Starting URL: http://suninjuly.github.io/selects1.html

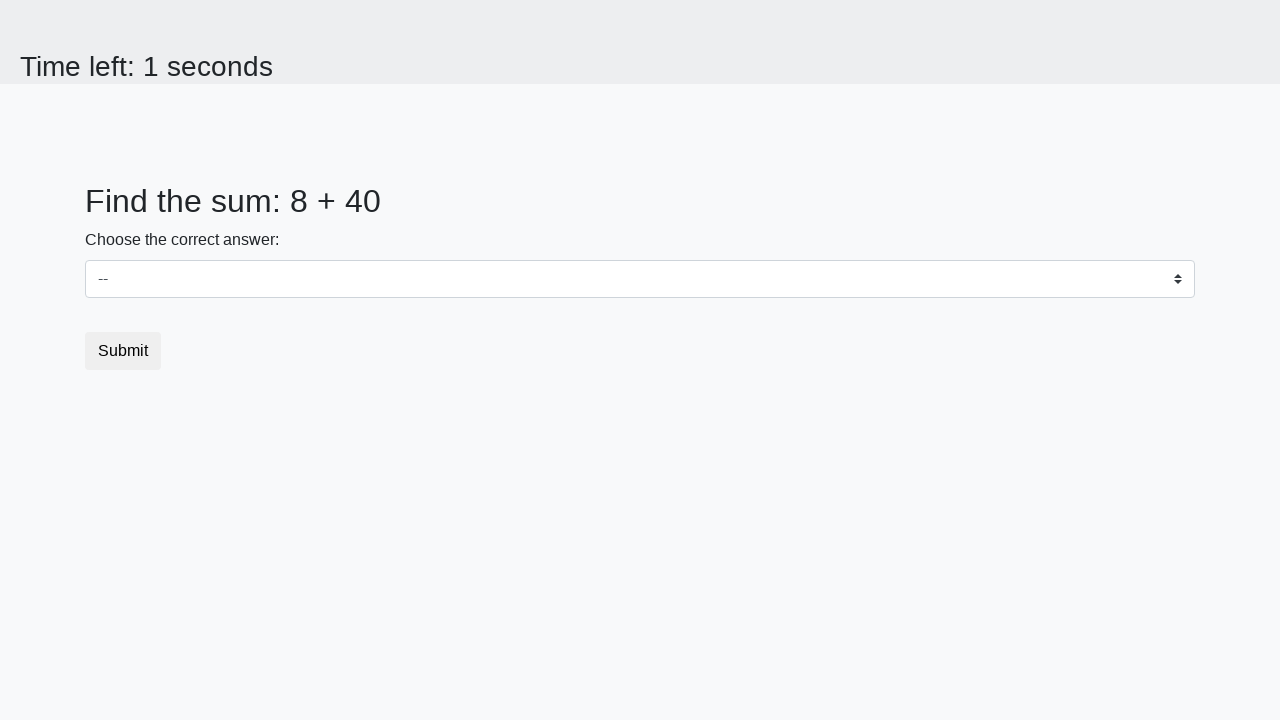

Read first number from #num1 element
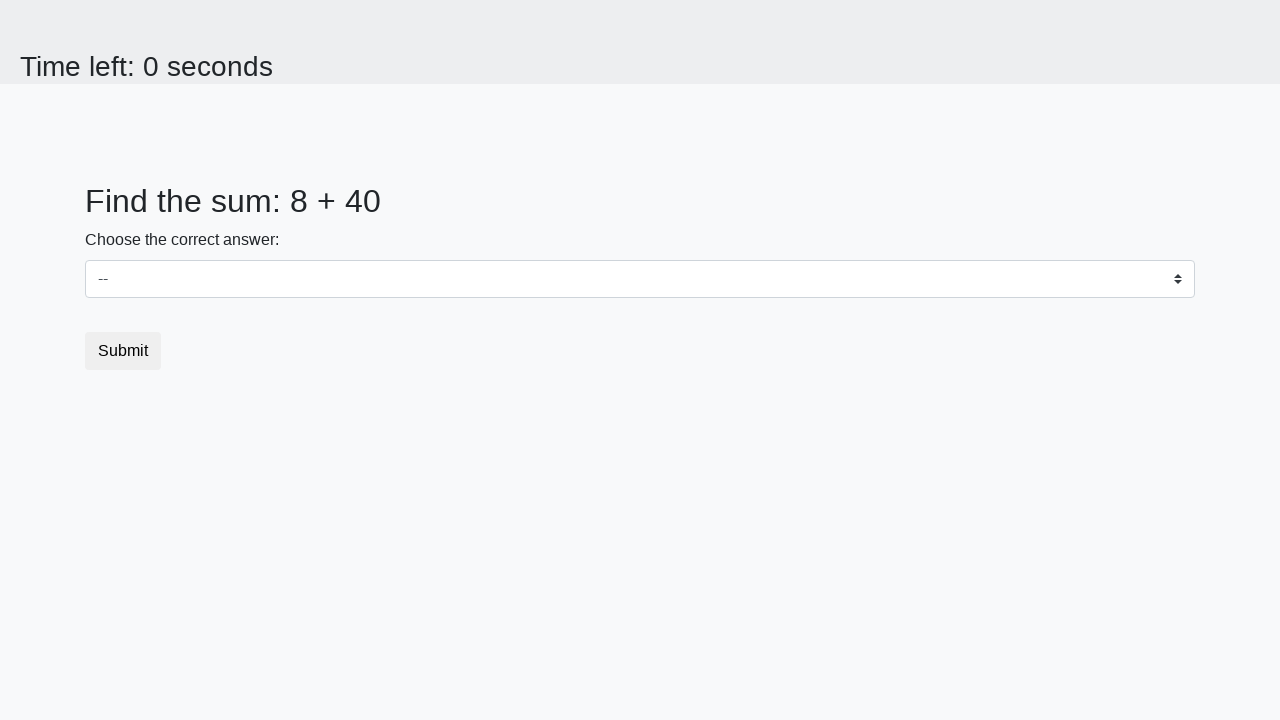

Read second number from #num2 element
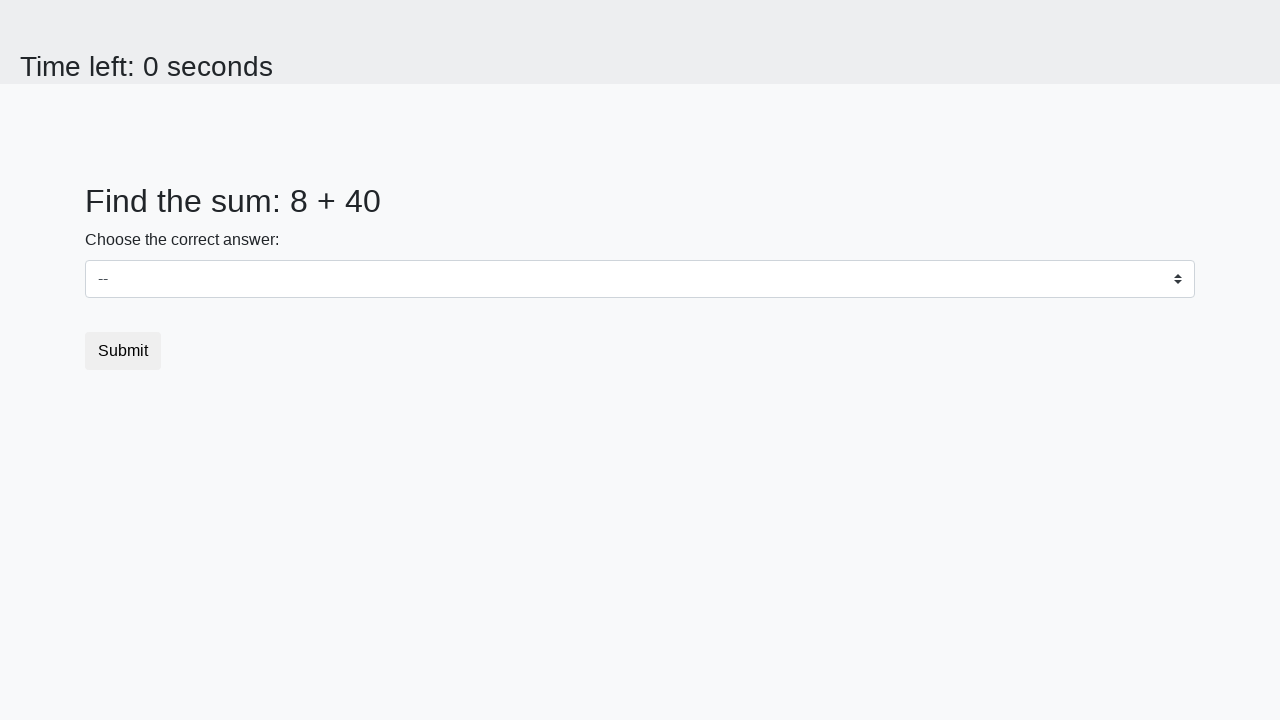

Calculated sum: 8 + 40 = 48
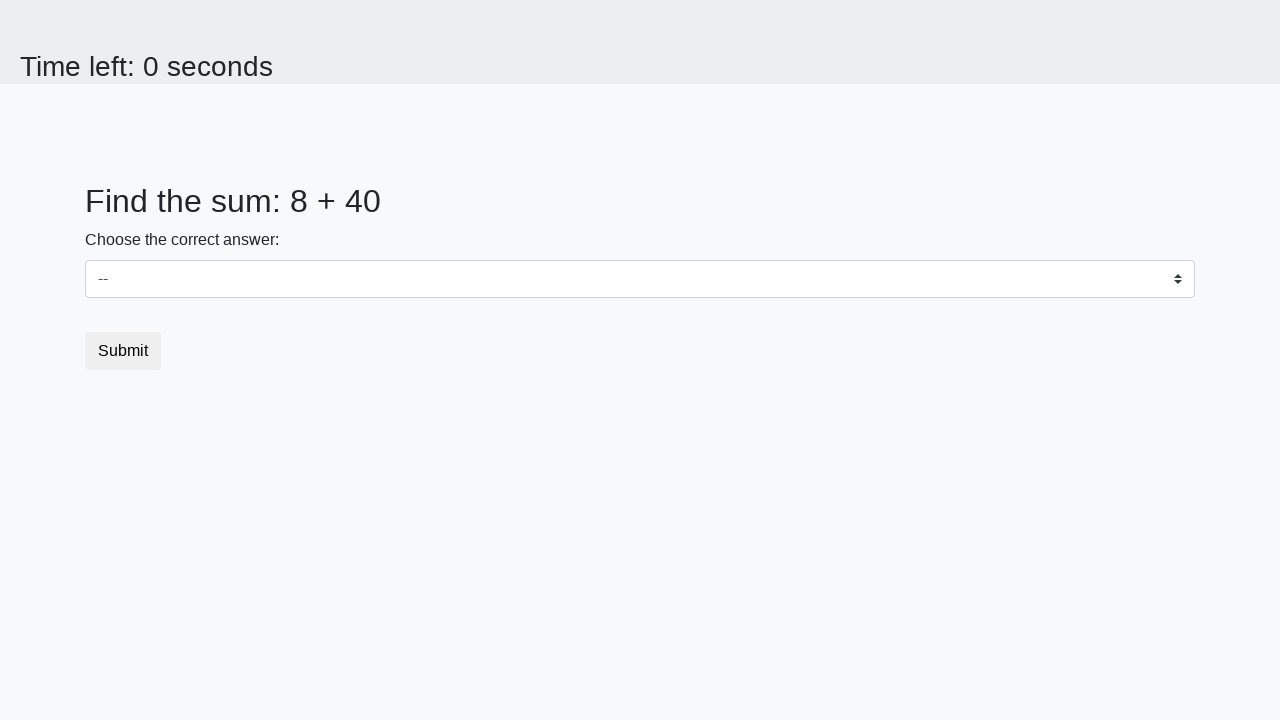

Selected answer 48 from dropdown on select
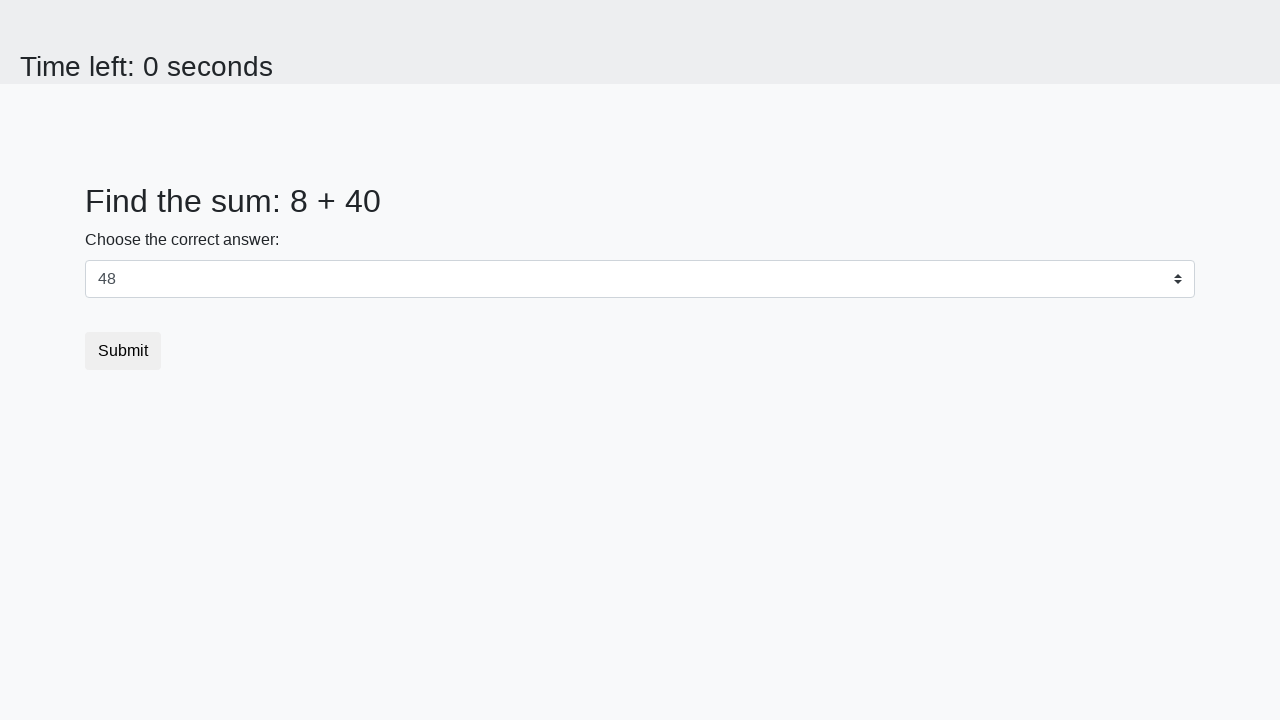

Clicked submit button at (123, 351) on button.btn
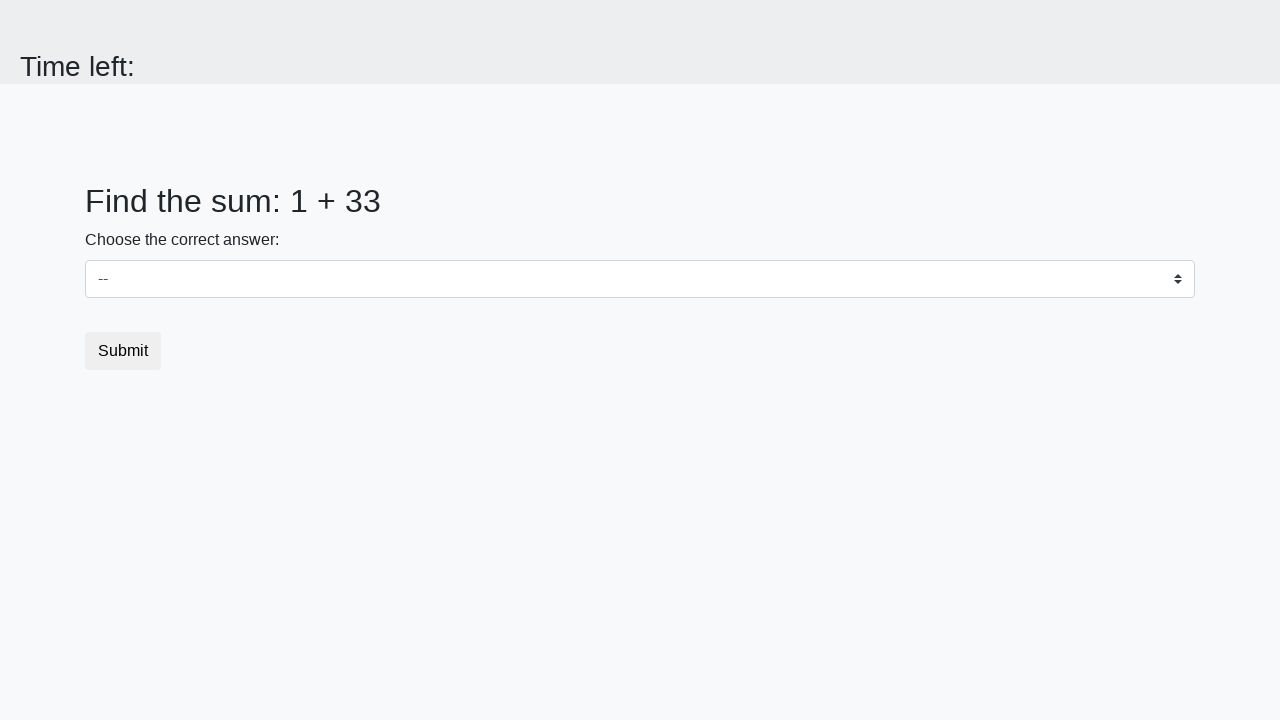

Set up dialog handler to accept alerts
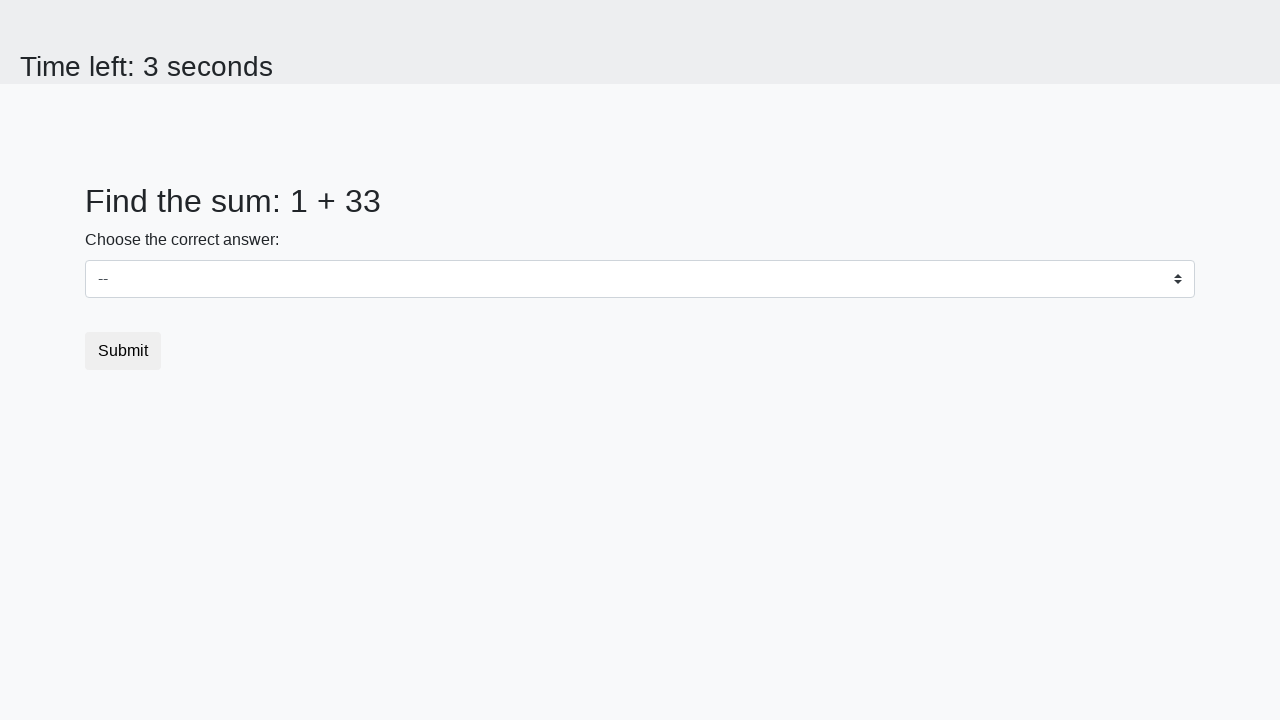

Waited for final processing
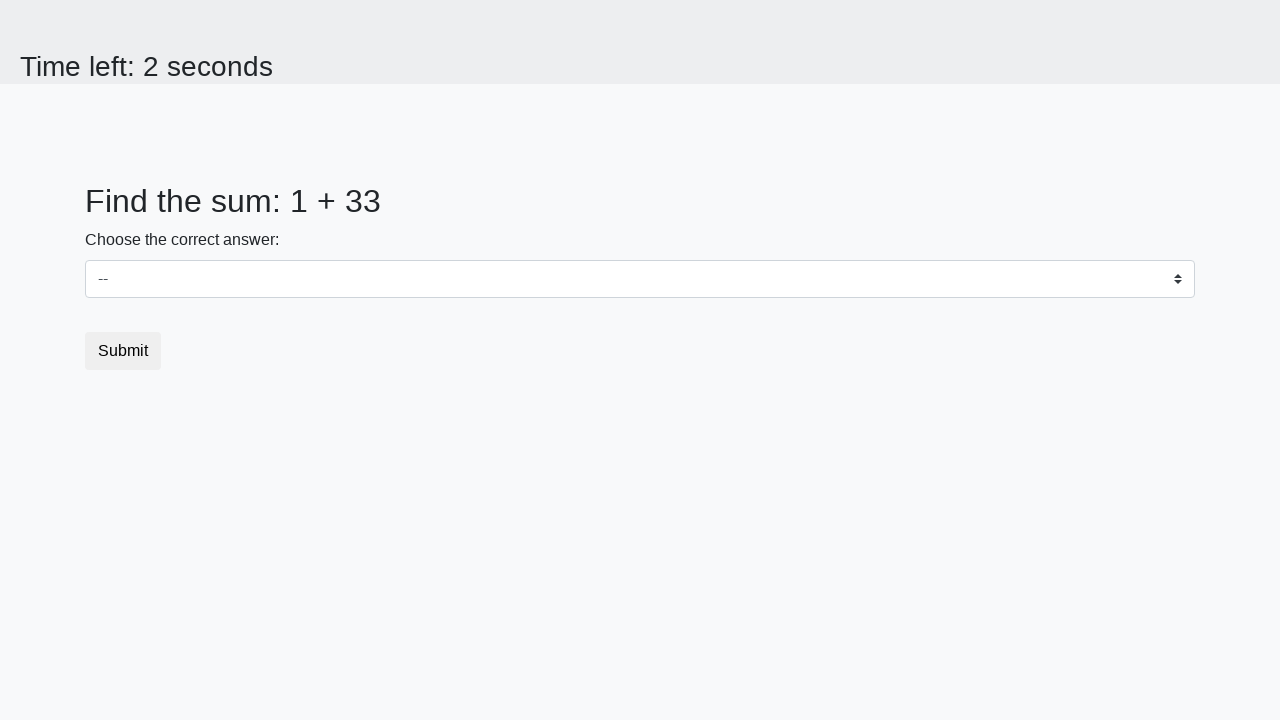

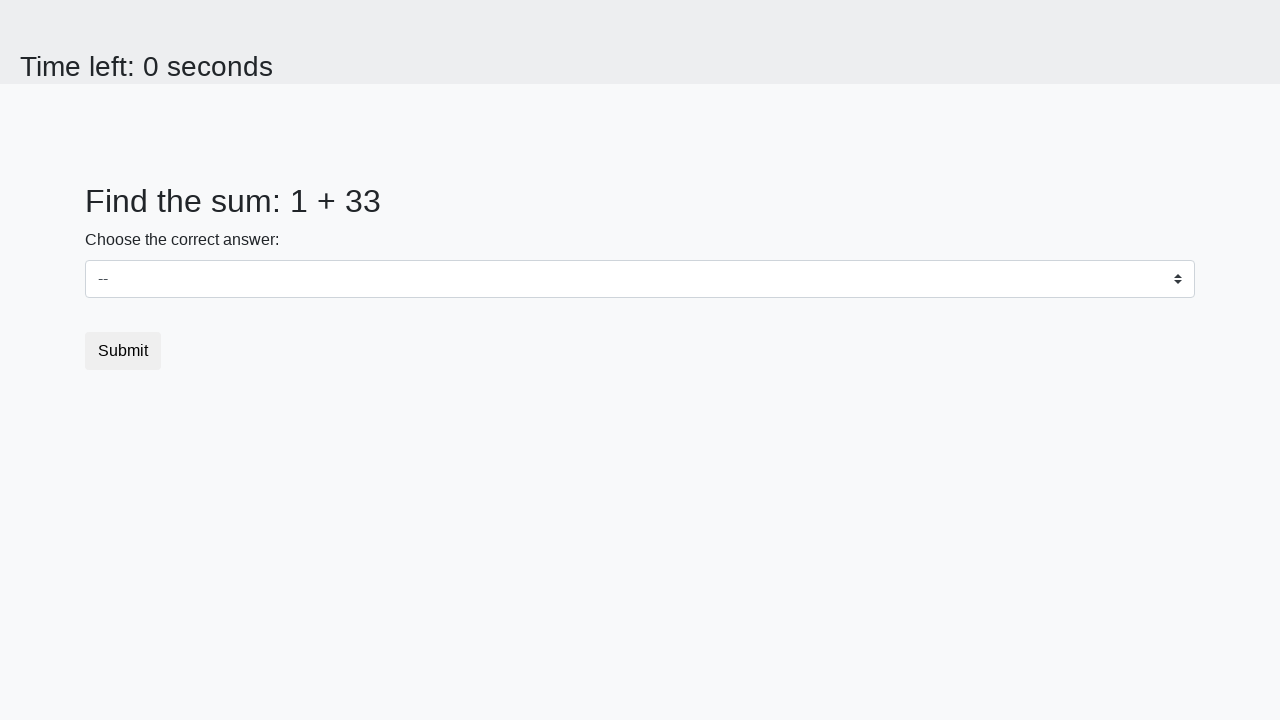